Tests click and hold functionality by selecting multiple grid elements (1-4) using click and drag action

Starting URL: http://jqueryui.com/resources/demos/selectable/display-grid.html

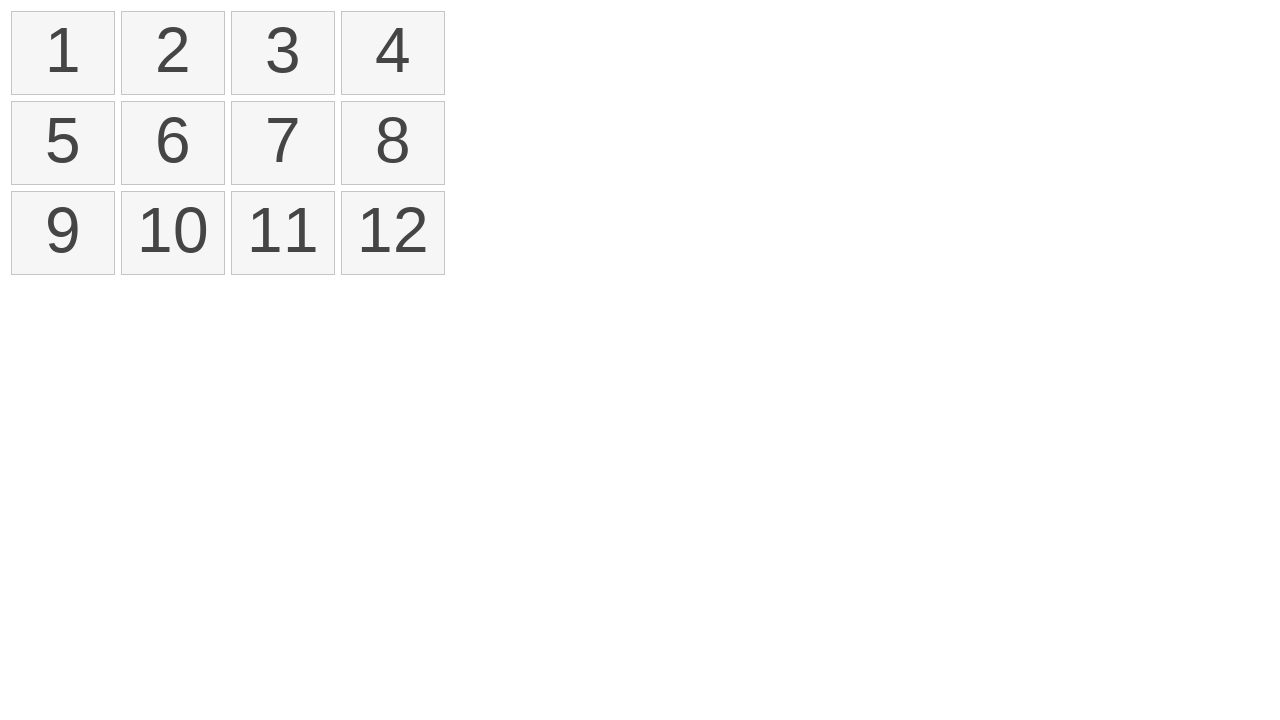

Located all selectable grid items
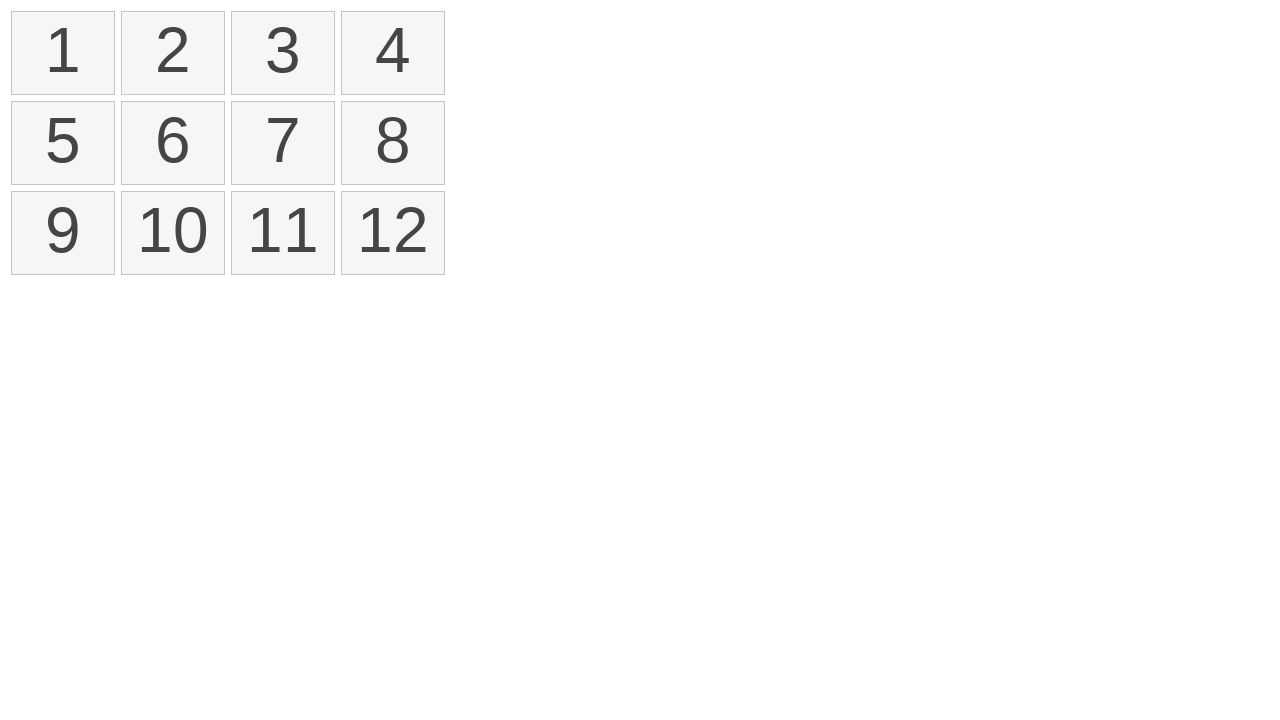

Got bounding box of first grid item
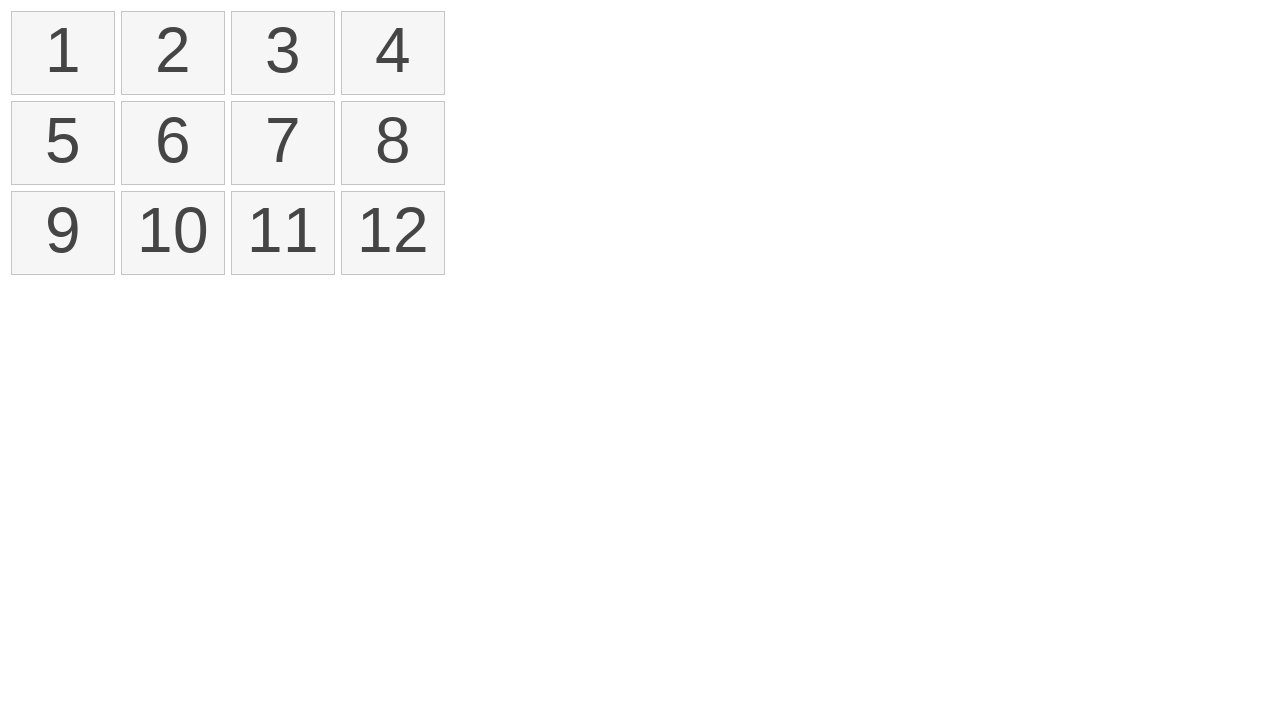

Got bounding box of fourth grid item
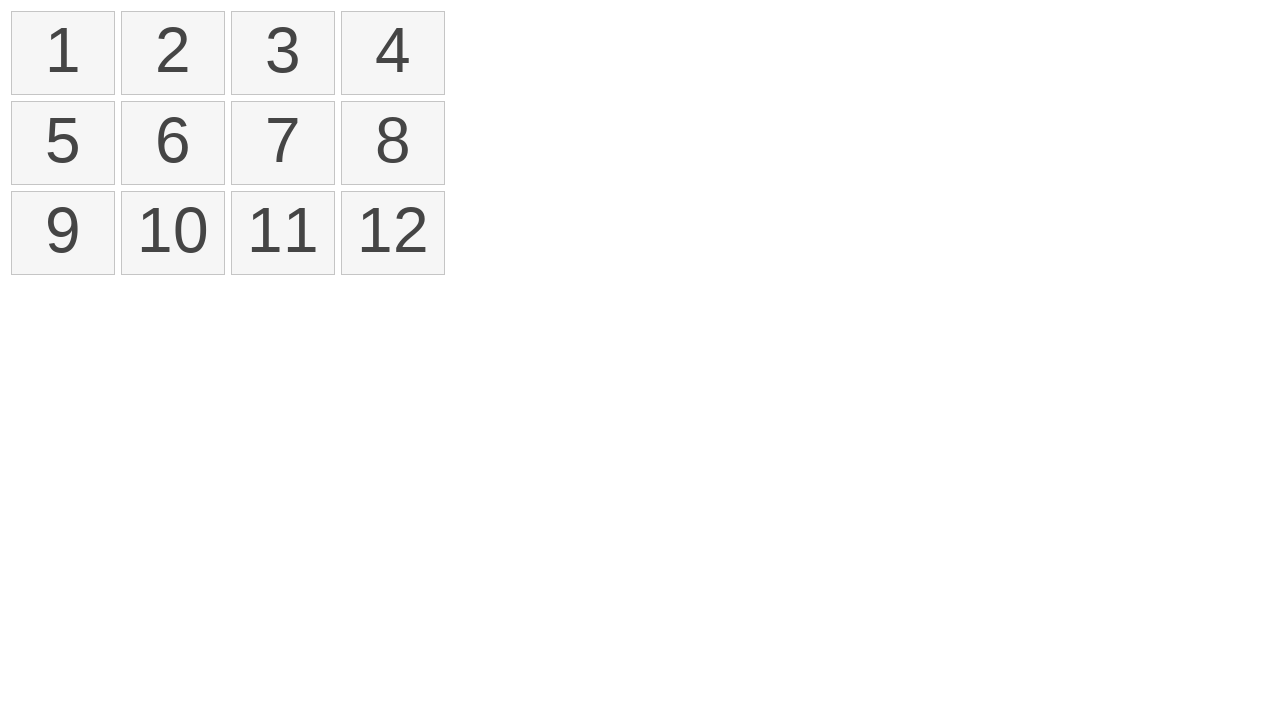

Moved mouse to center of first grid item at (63, 53)
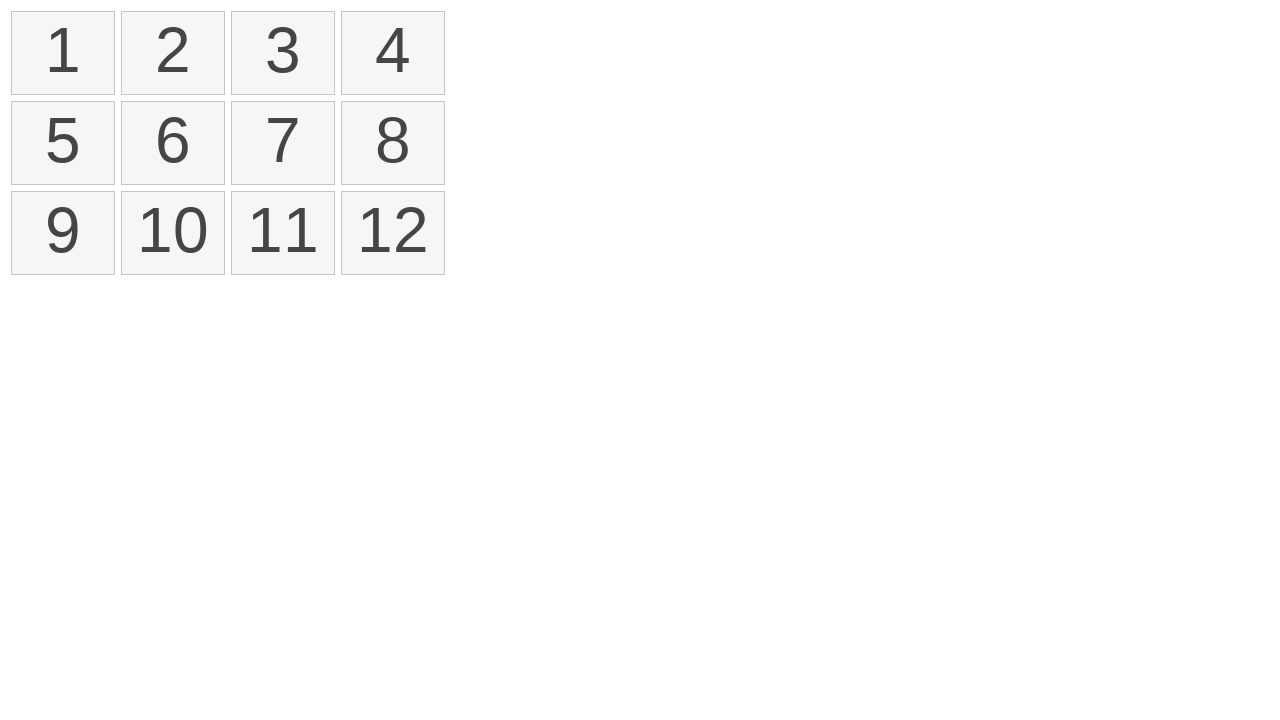

Pressed mouse button down on first item at (63, 53)
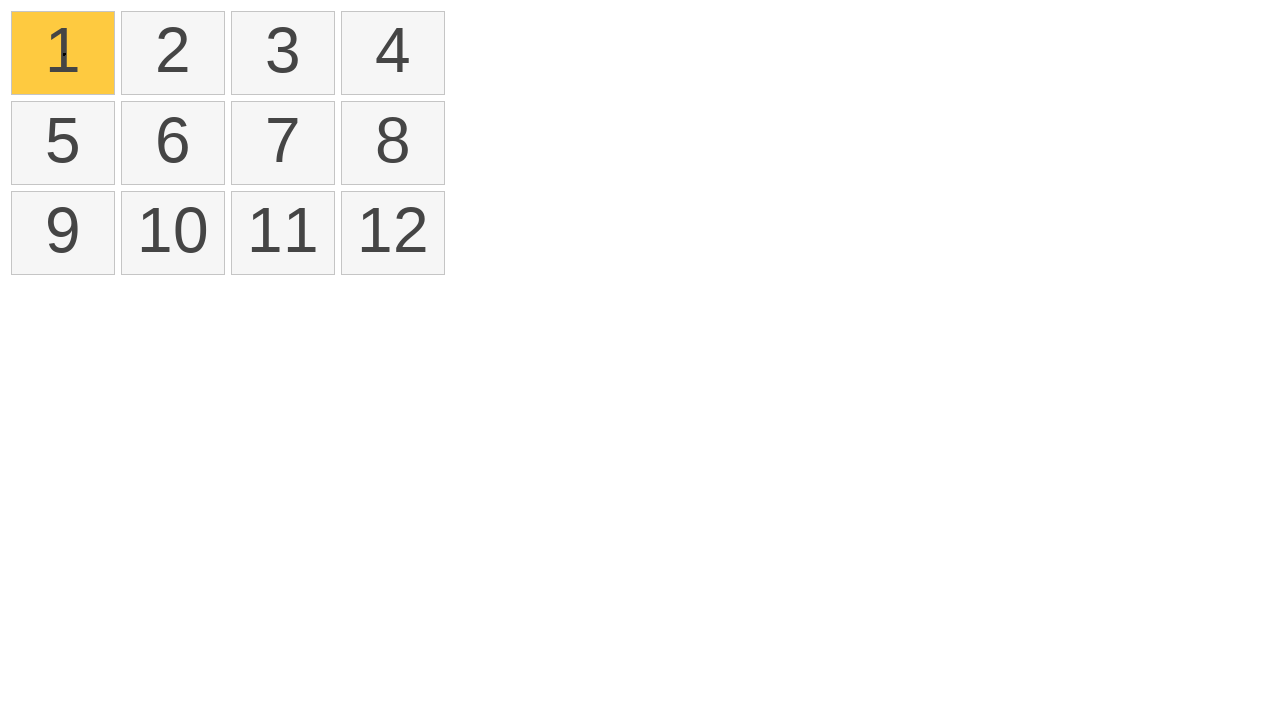

Dragged mouse to center of fourth grid item at (393, 53)
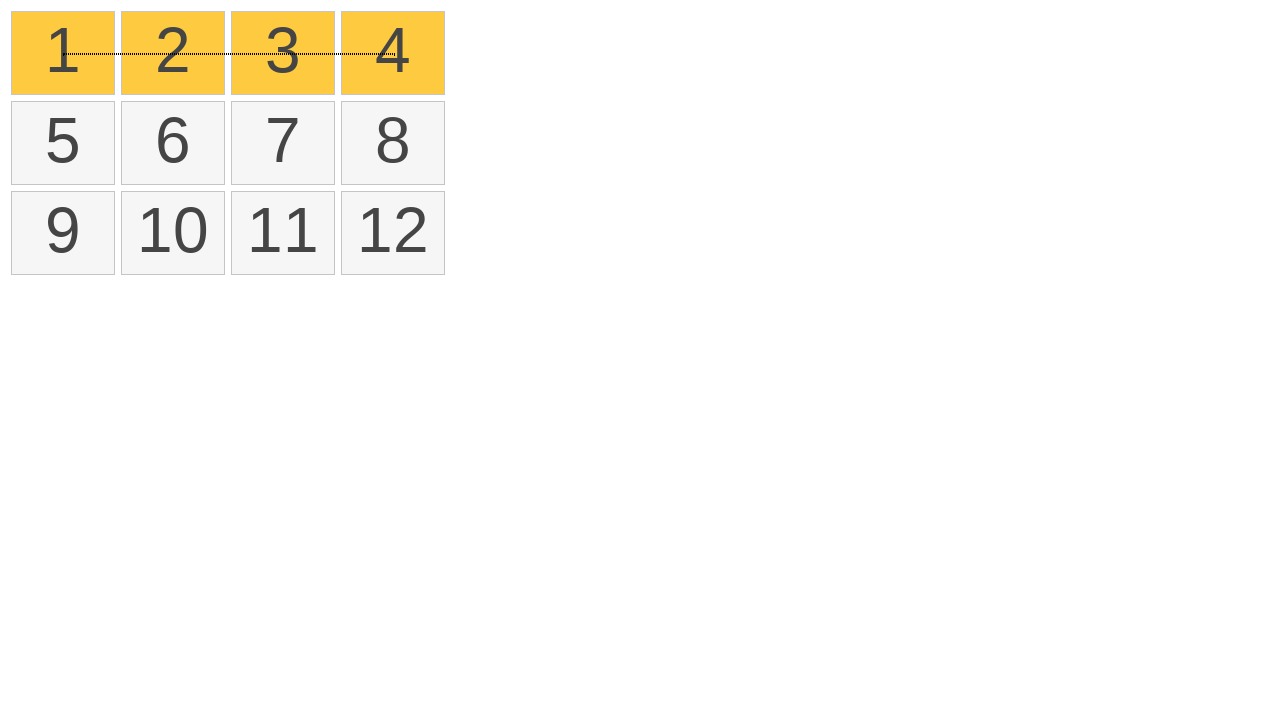

Released mouse button after drag operation at (393, 53)
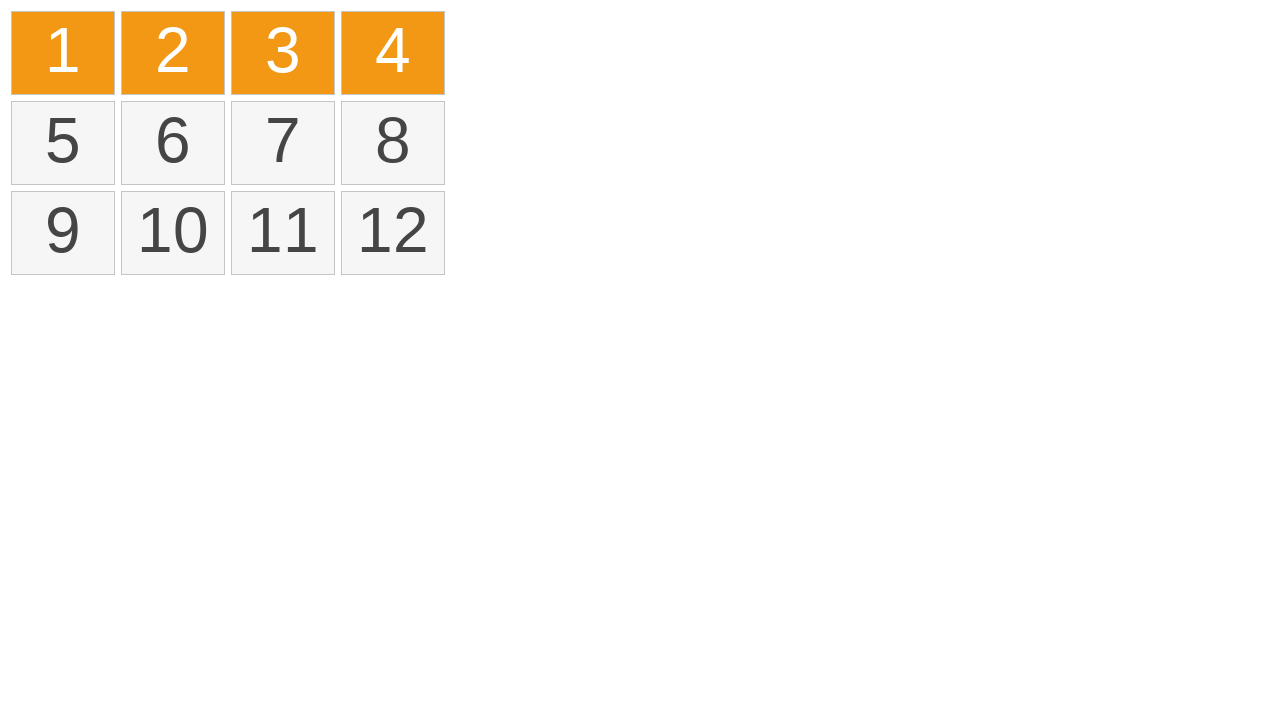

Located all selected grid items
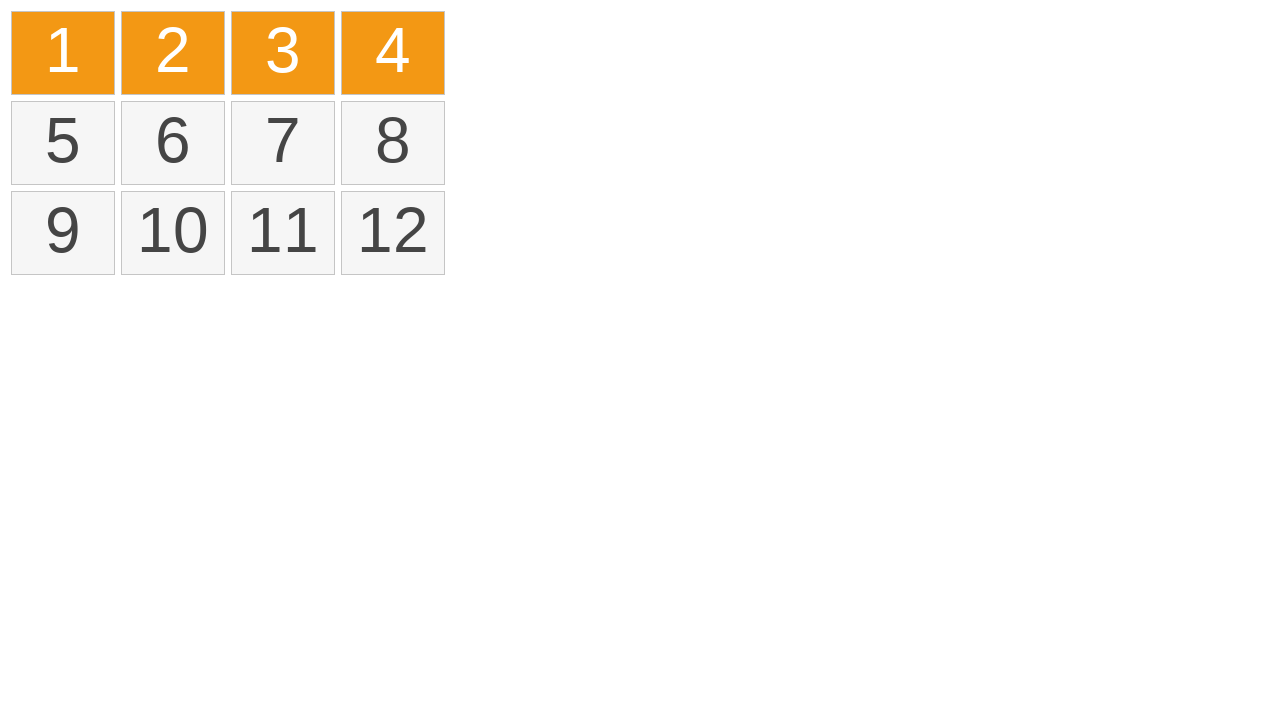

Verified that 4 grid items are selected
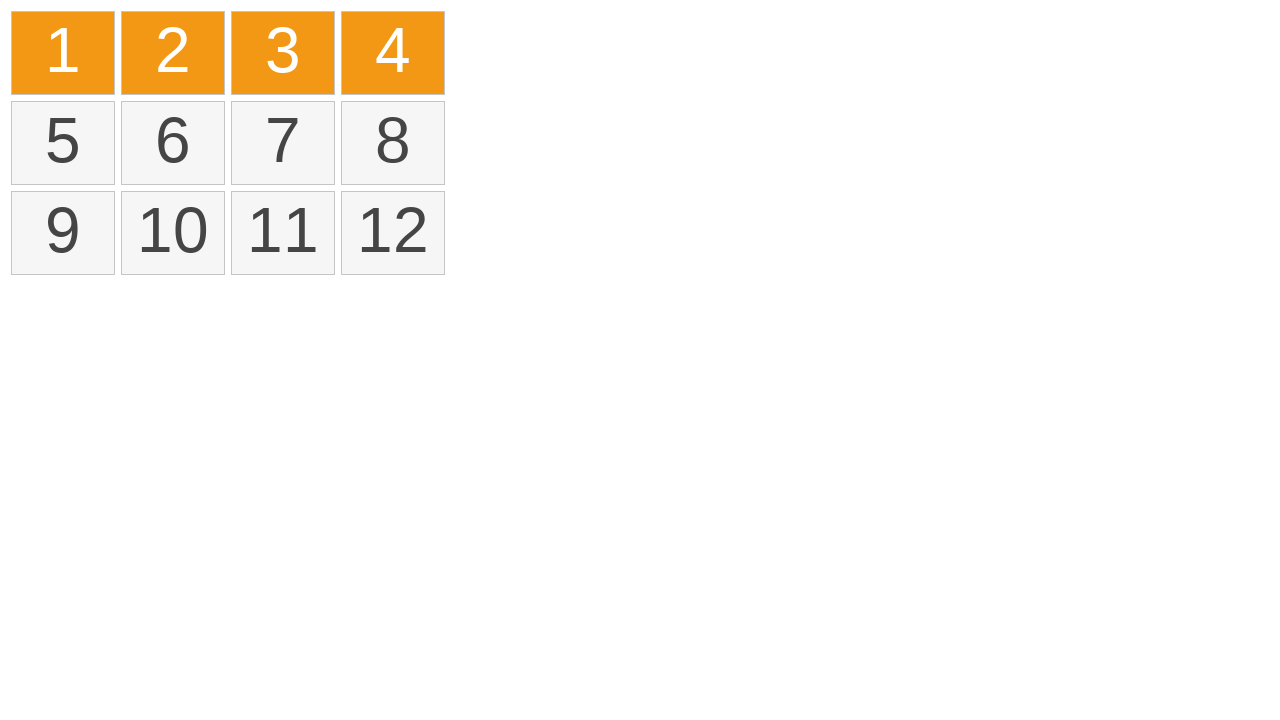

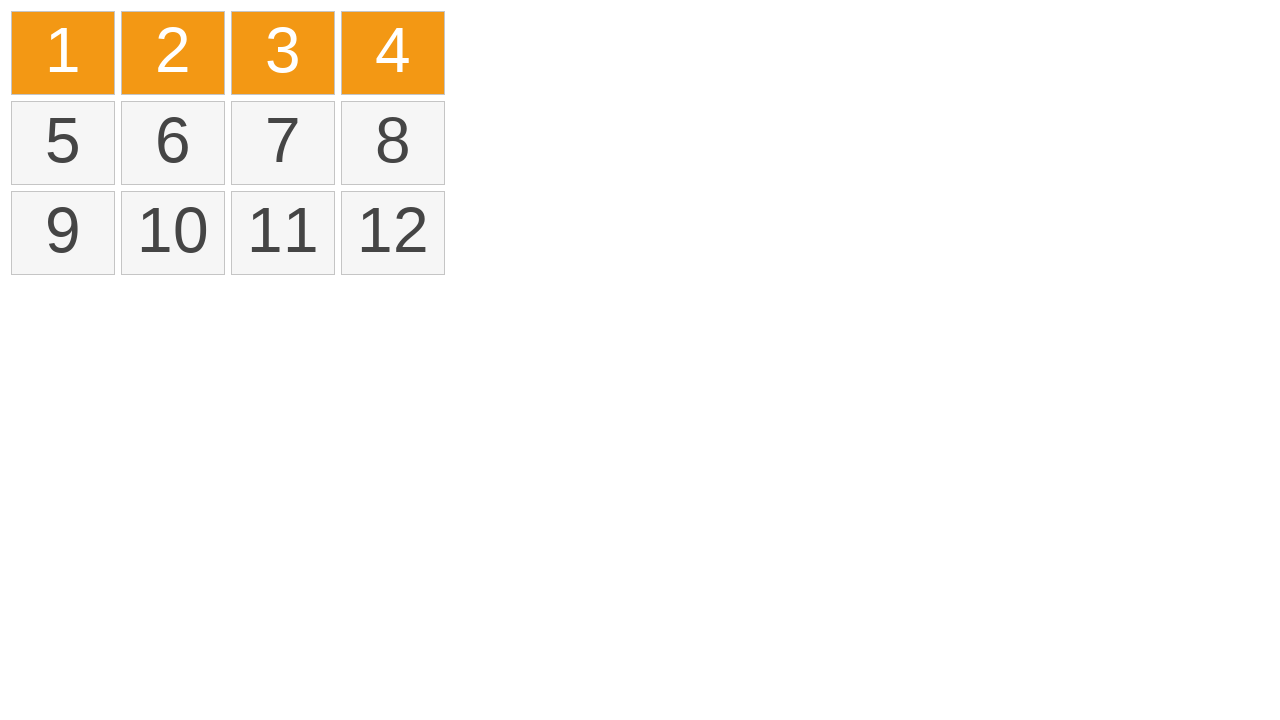